Tests checkbox functionality by toggling a checkbox on and off, and verifying the total count of checkboxes on the page

Starting URL: https://rahulshettyacademy.com/AutomationPractice/

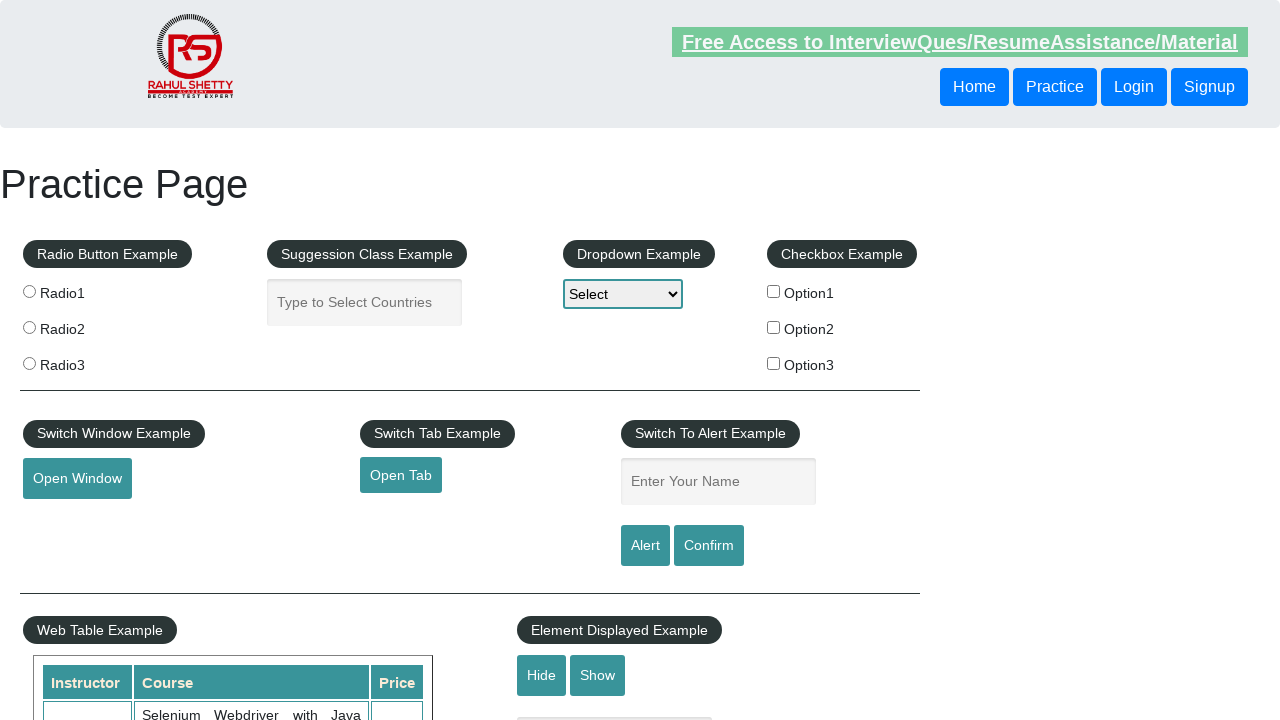

Clicked first checkbox to select it at (774, 291) on xpath=//input[@id='checkBoxOption1']
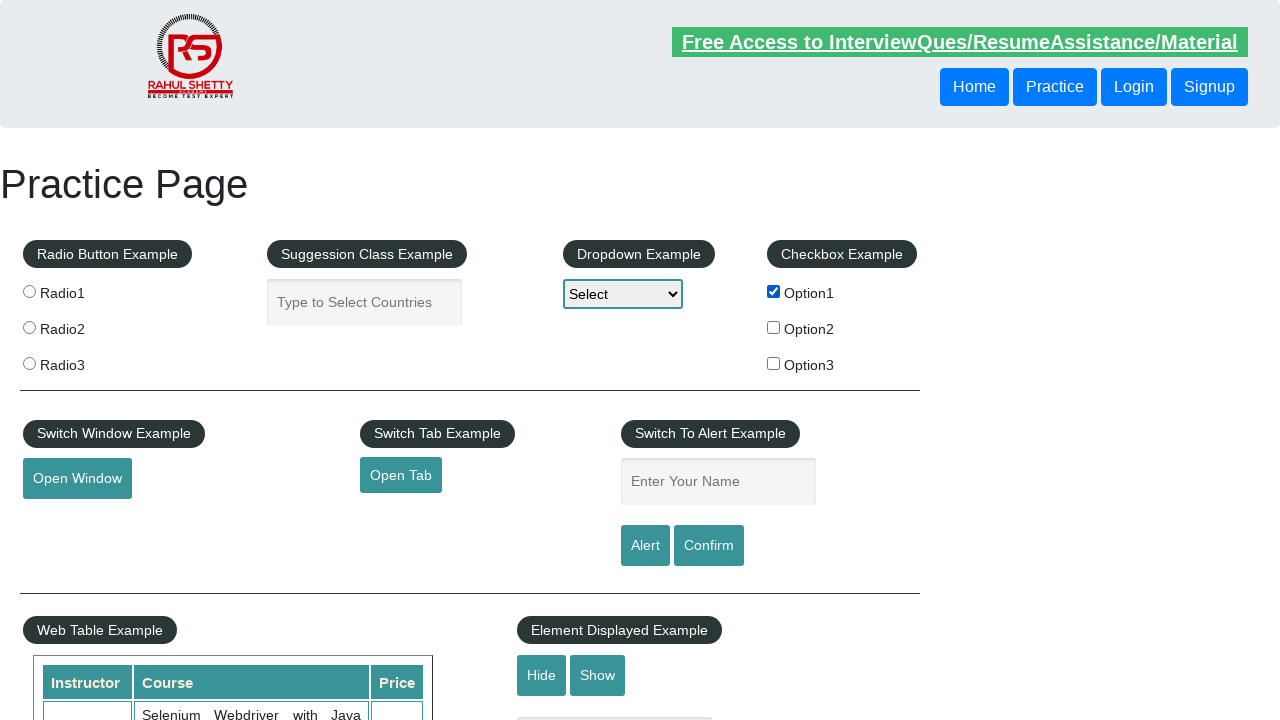

Verified first checkbox is selected
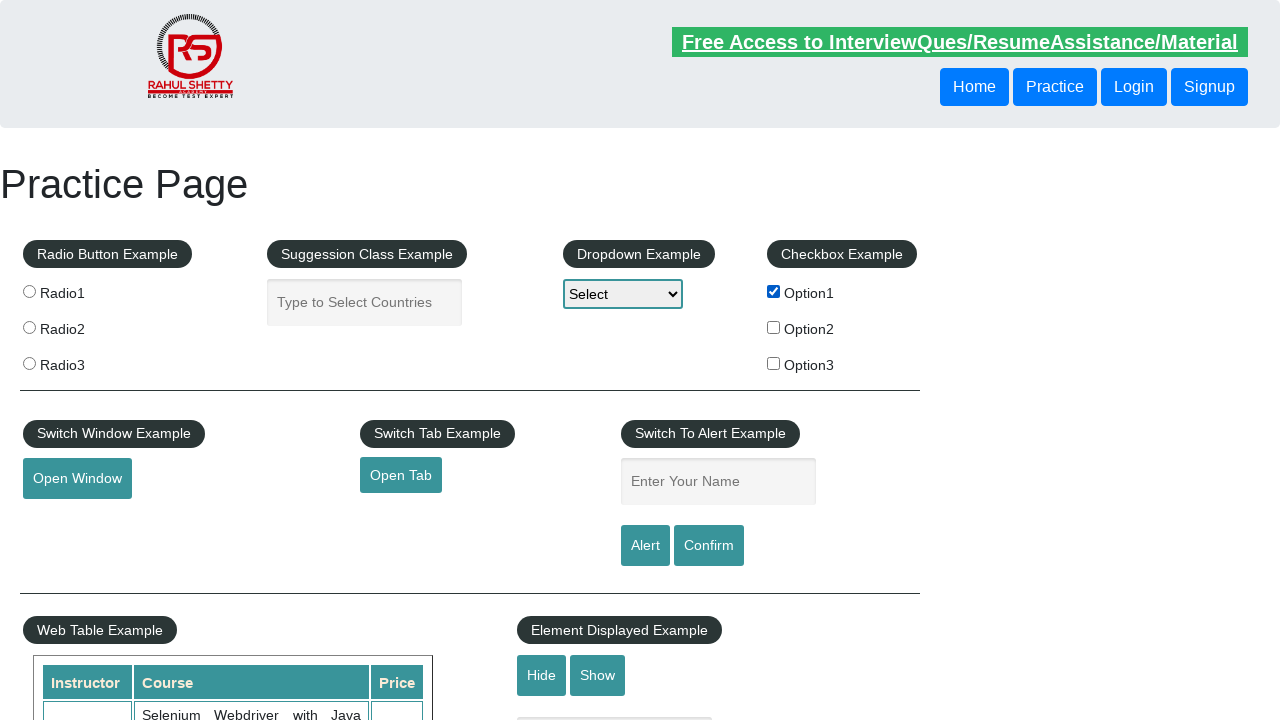

Clicked first checkbox again to deselect it at (774, 291) on xpath=//input[@id='checkBoxOption1']
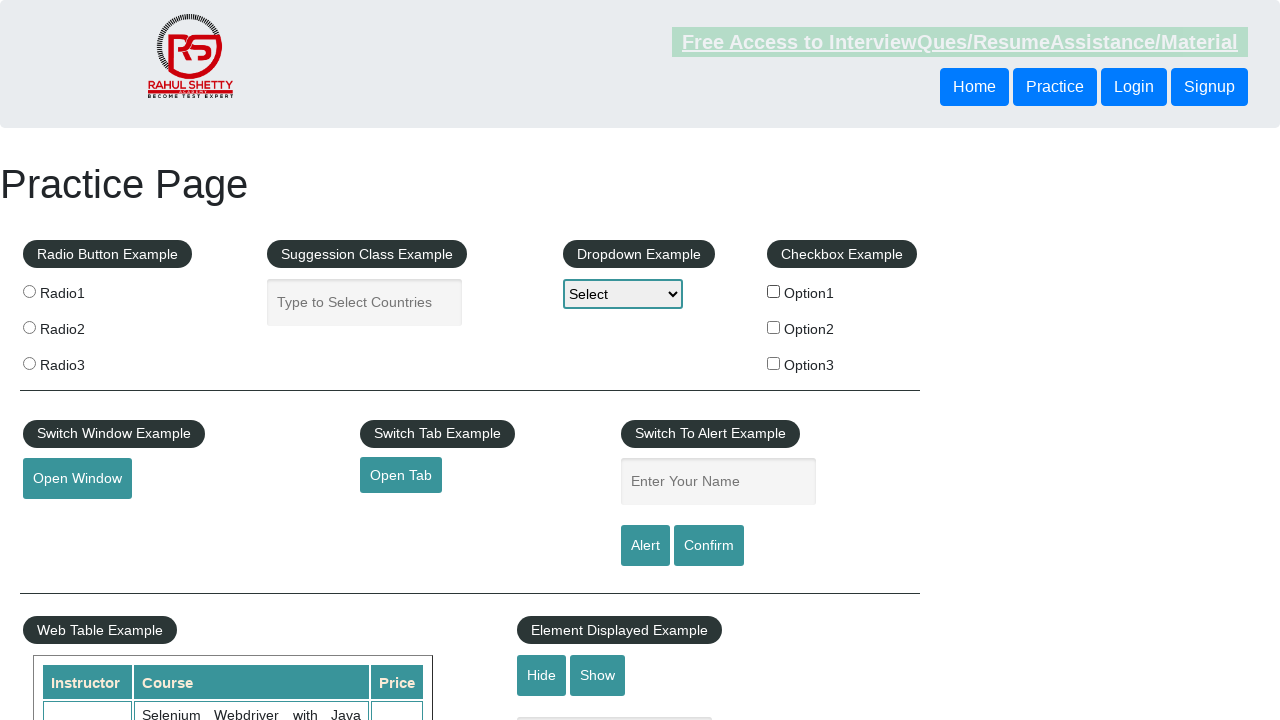

Verified first checkbox is now deselected
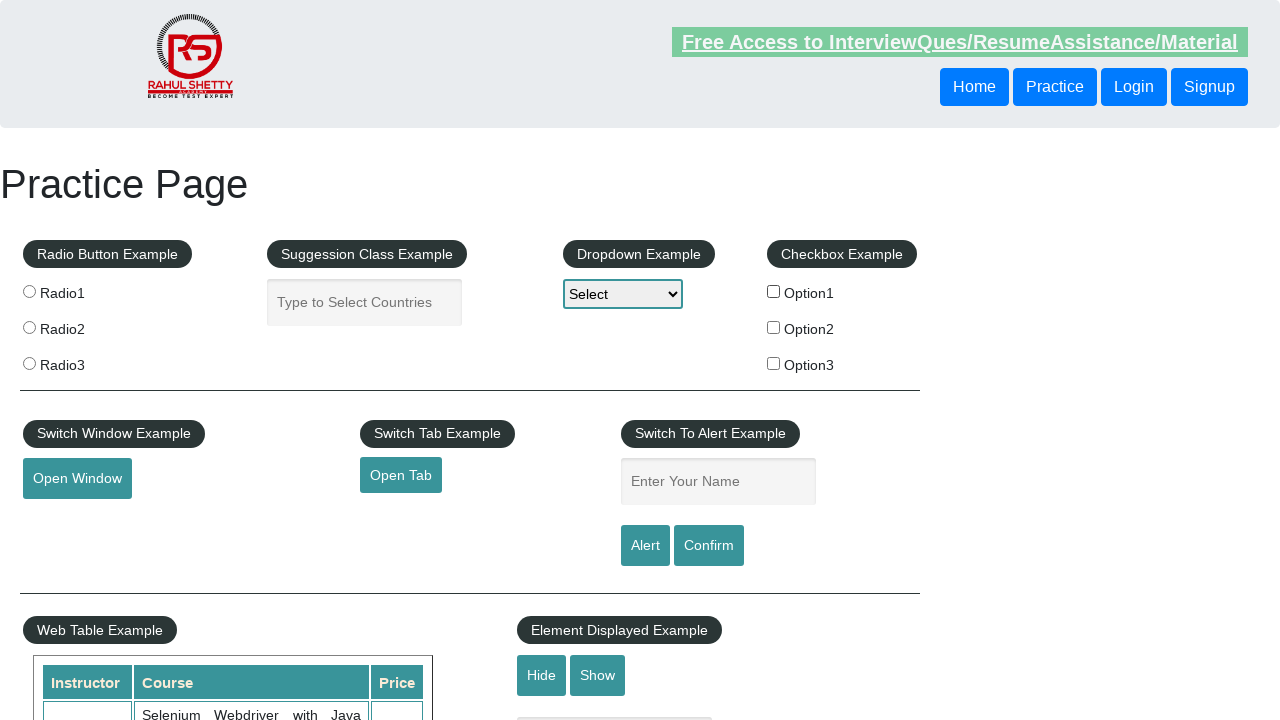

Located all checkboxes on the page
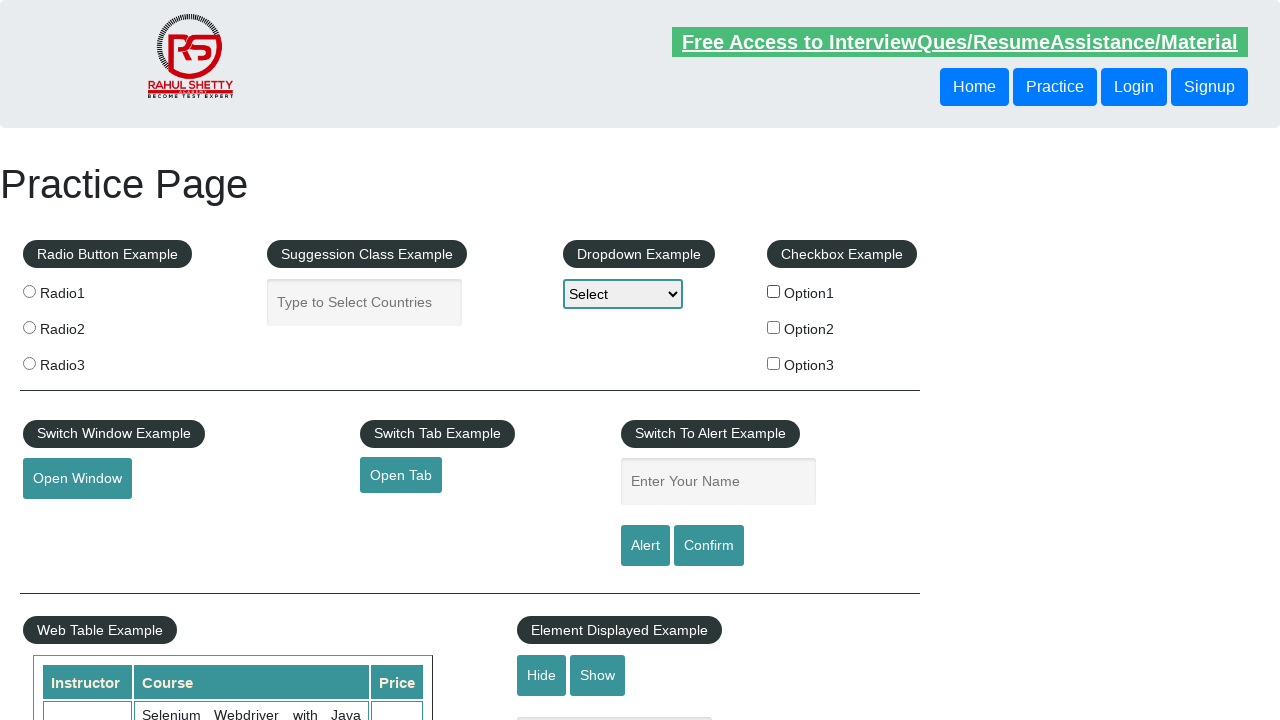

Verified total count of 3 checkboxes on the page
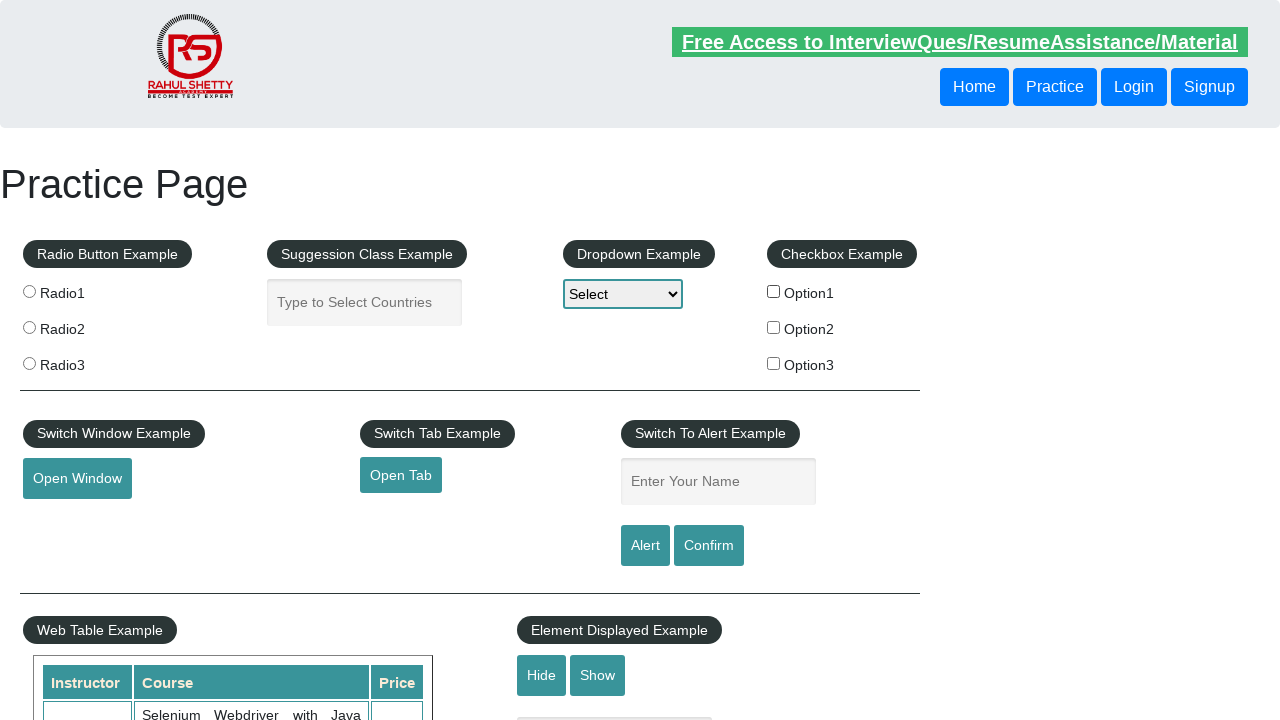

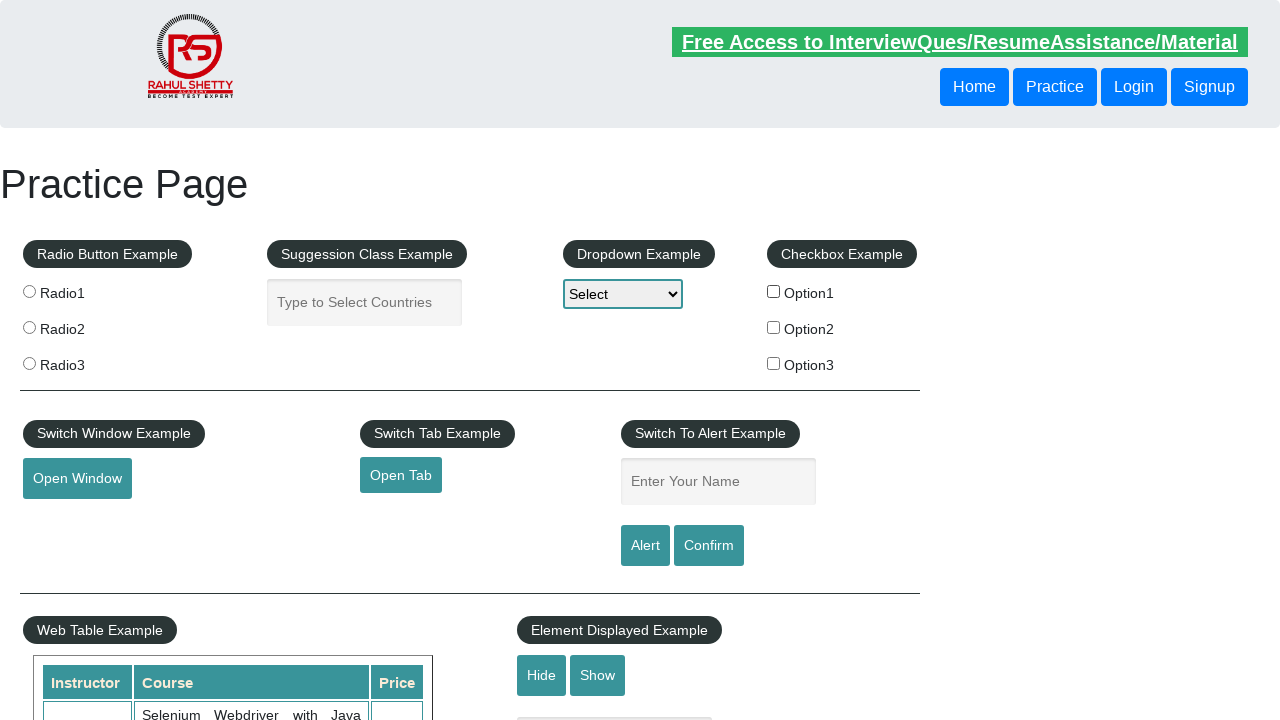